Navigates to the Slow Login page from Chapter 7 and verifies the page loads correctly (does not perform login)

Starting URL: https://bonigarcia.dev/selenium-webdriver-java/

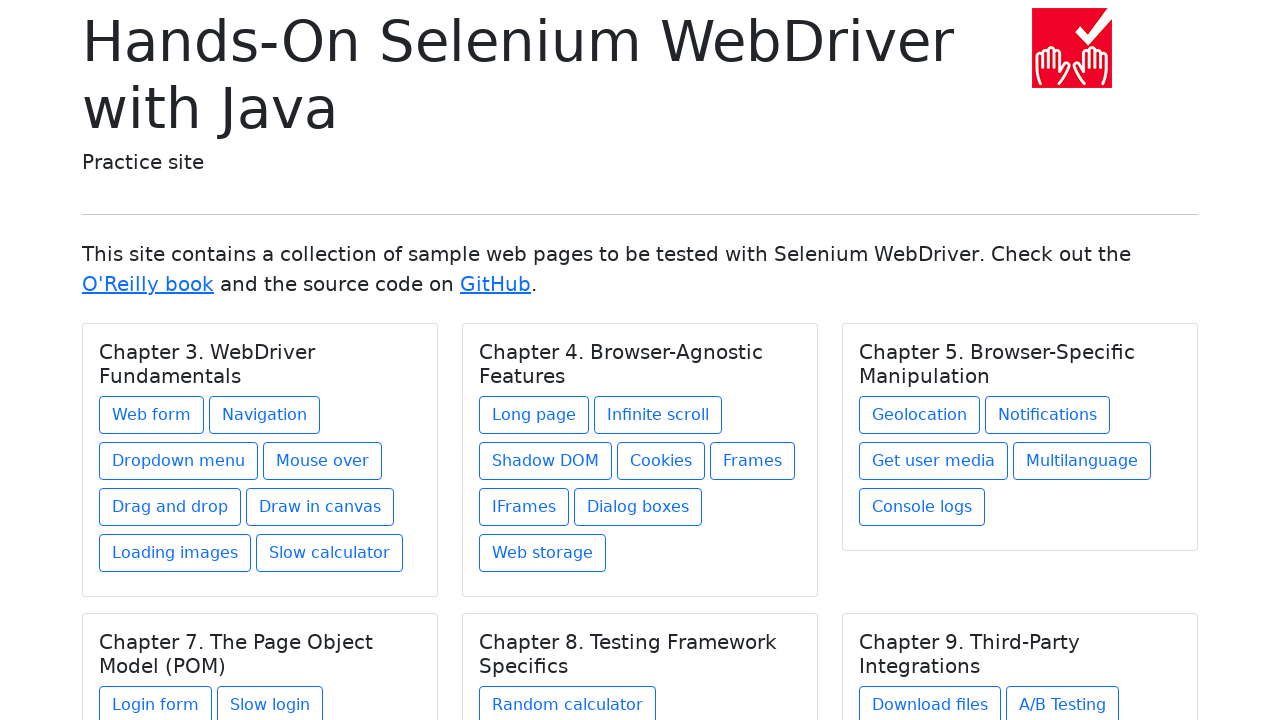

Clicked on Slow Login link in Chapter 7 section at (270, 701) on xpath=//h5[text()='Chapter 7. The Page Object Model (POM)']/../a[@href='login-sl
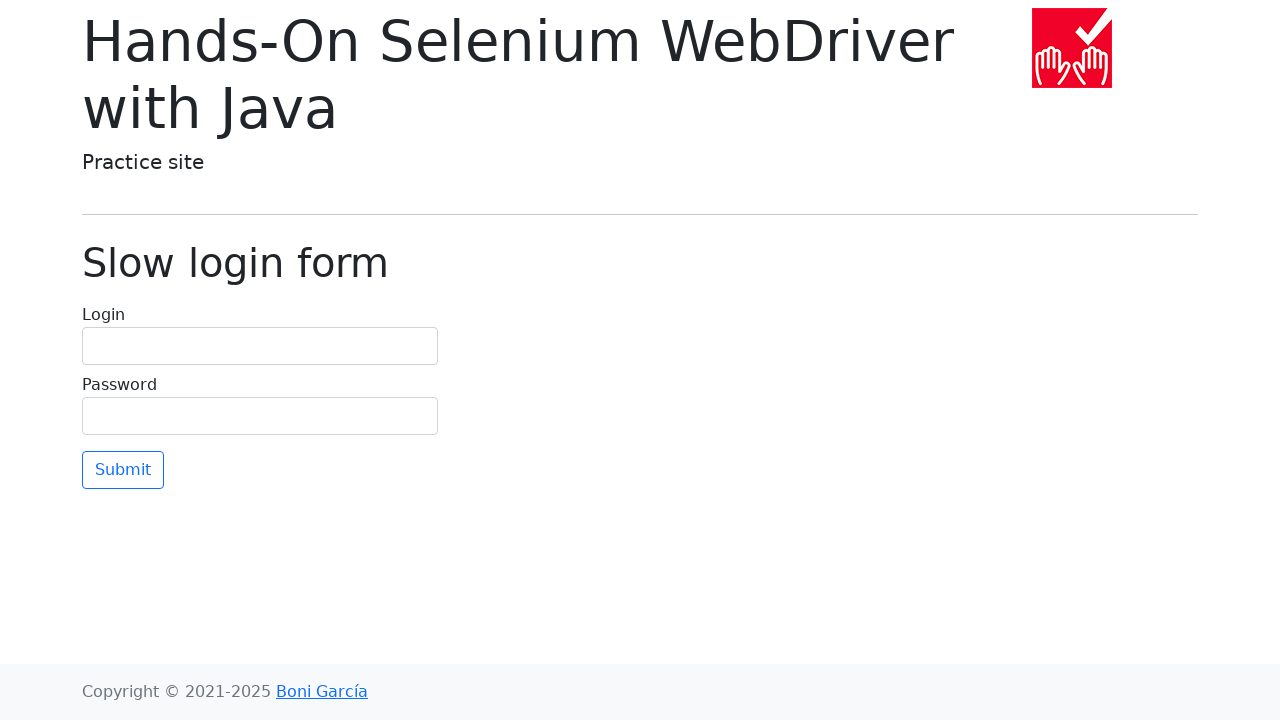

Slow Login page loaded and main heading verified
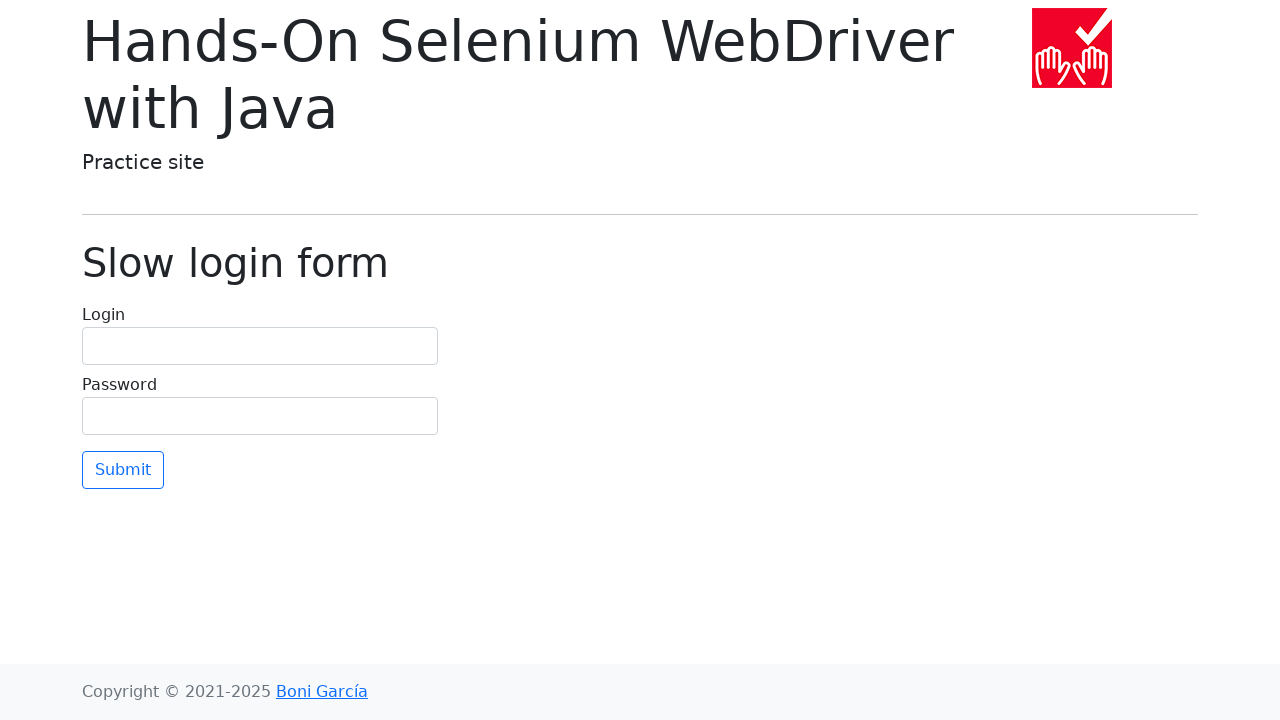

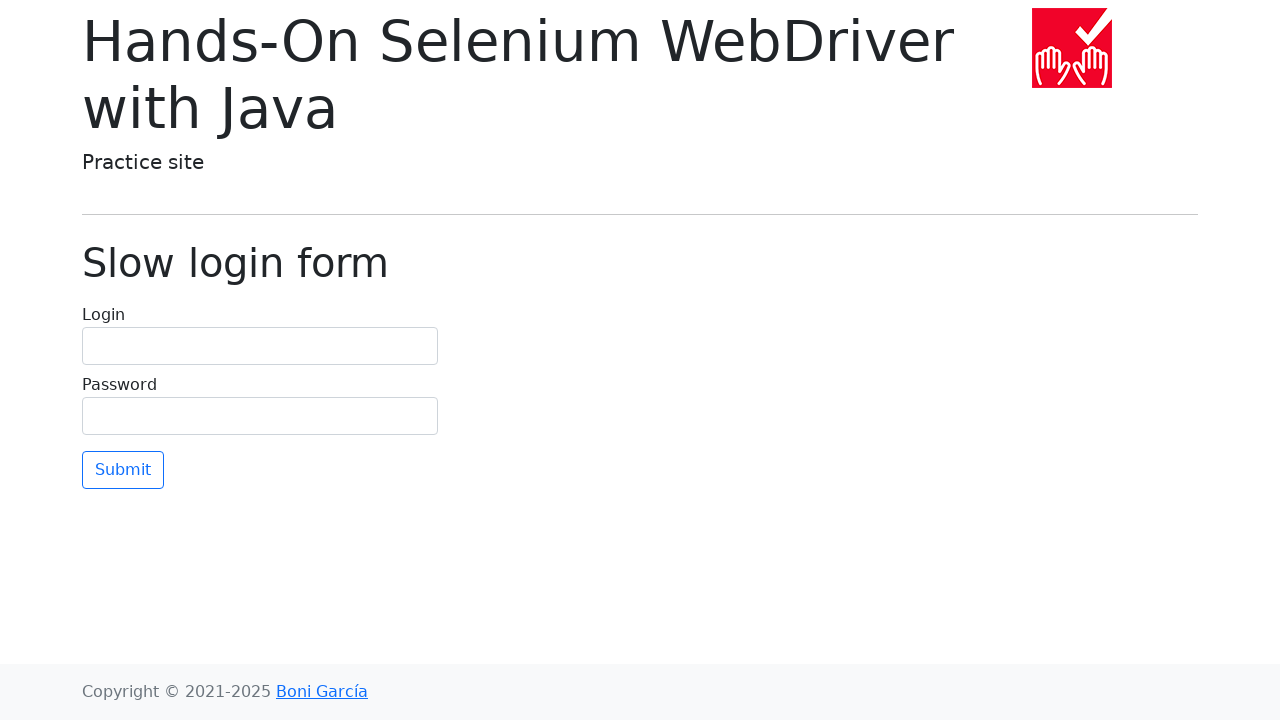